Tests an explicit wait scenario where the script waits for a price element to show "100", clicks a book button, calculates a mathematical value based on displayed input, and submits the answer.

Starting URL: http://suninjuly.github.io/explicit_wait2.html

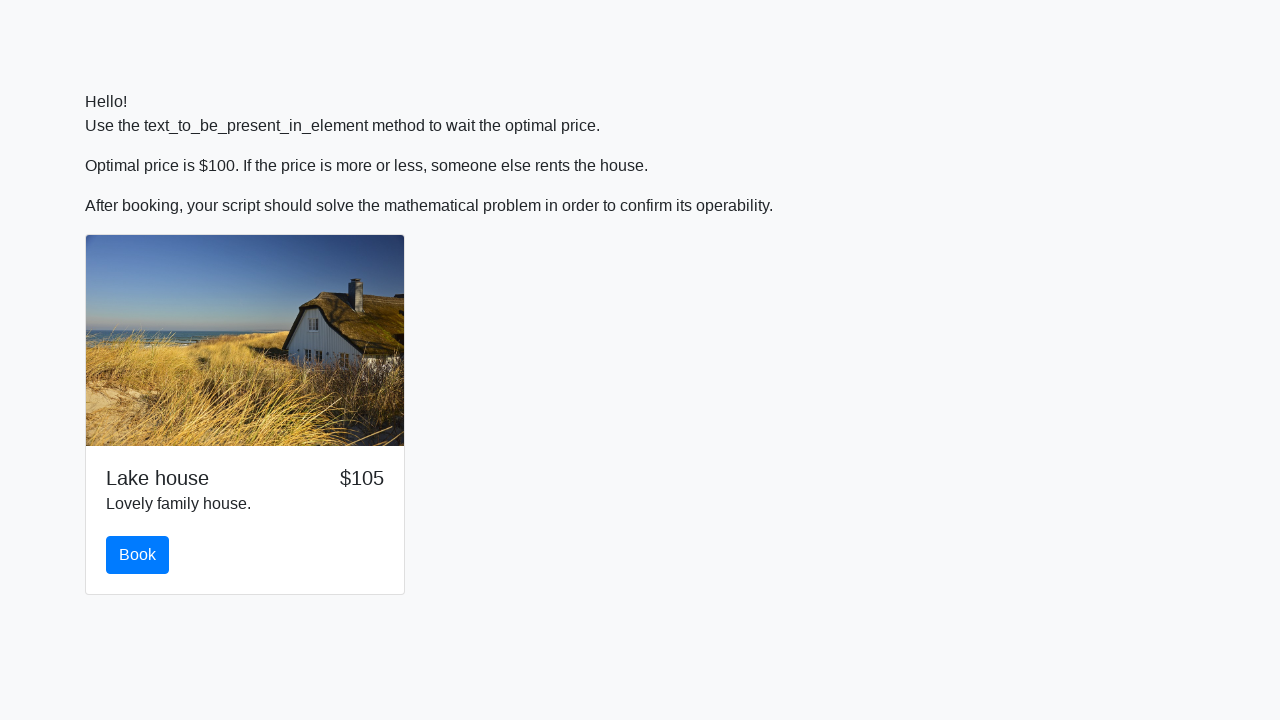

Waited for price element to display '100'
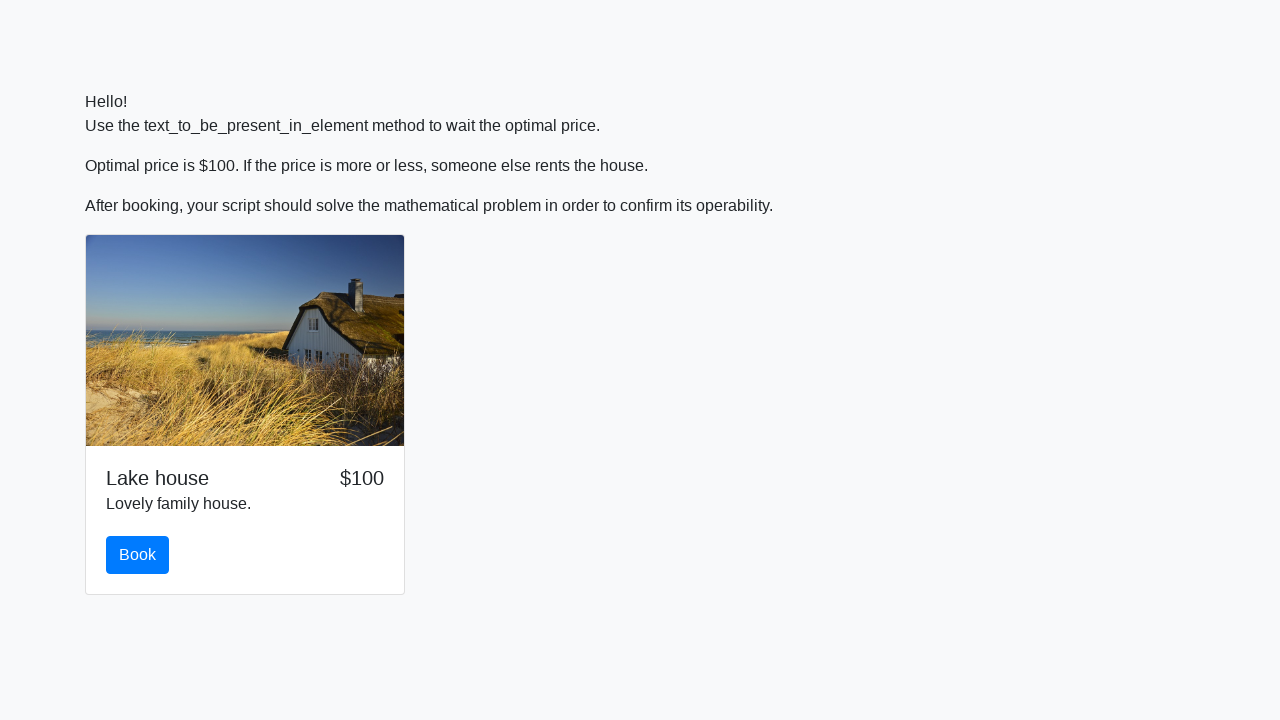

Clicked the book button at (138, 555) on #book
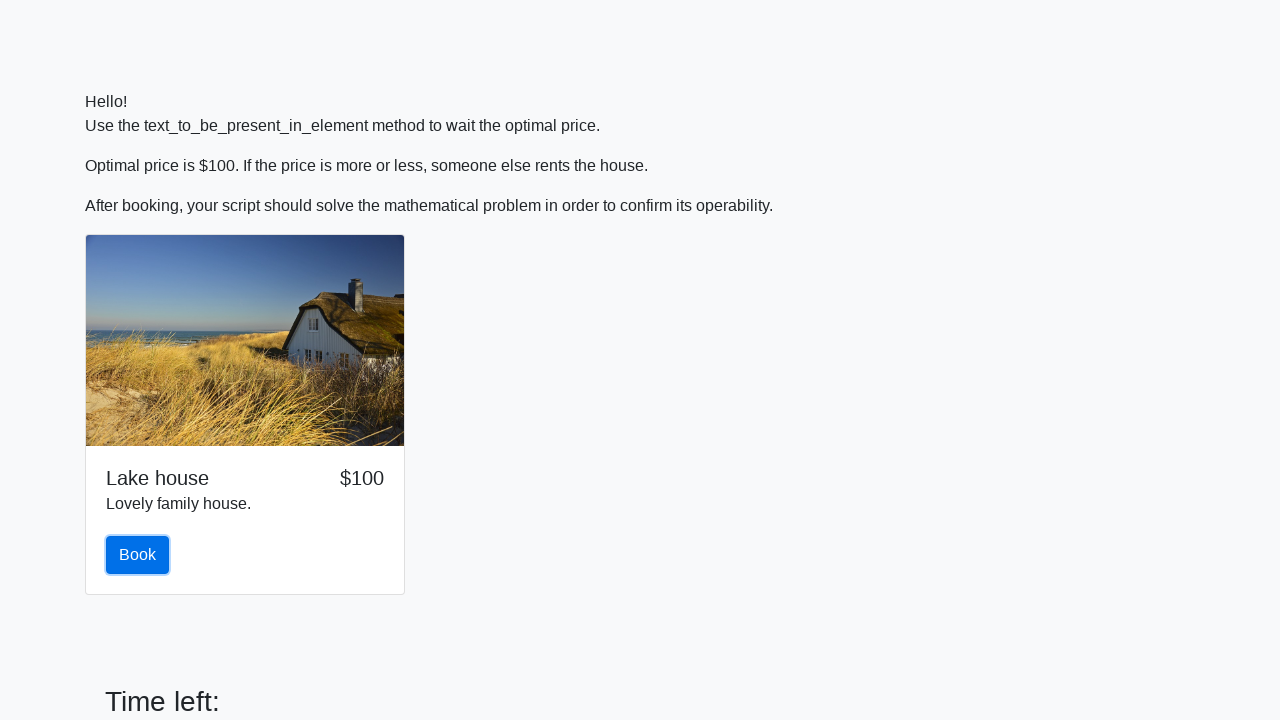

Retrieved input value: 239
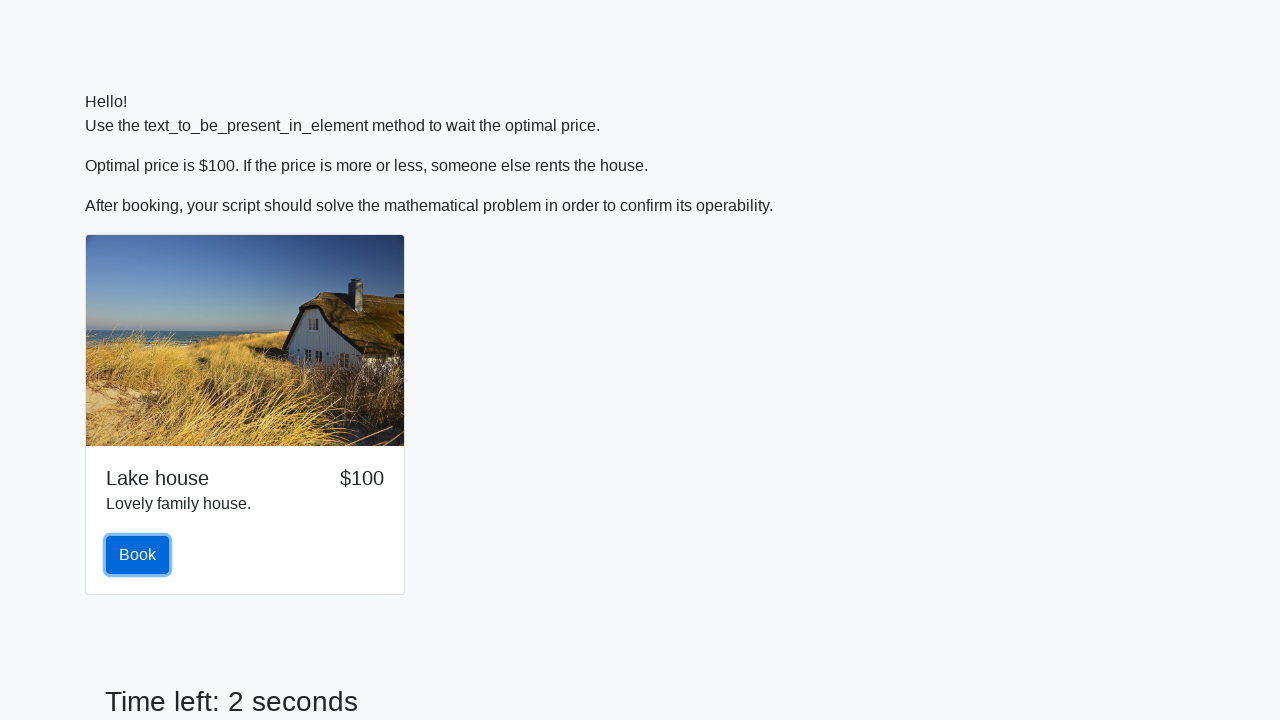

Calculated mathematical result: 1.043905517201745
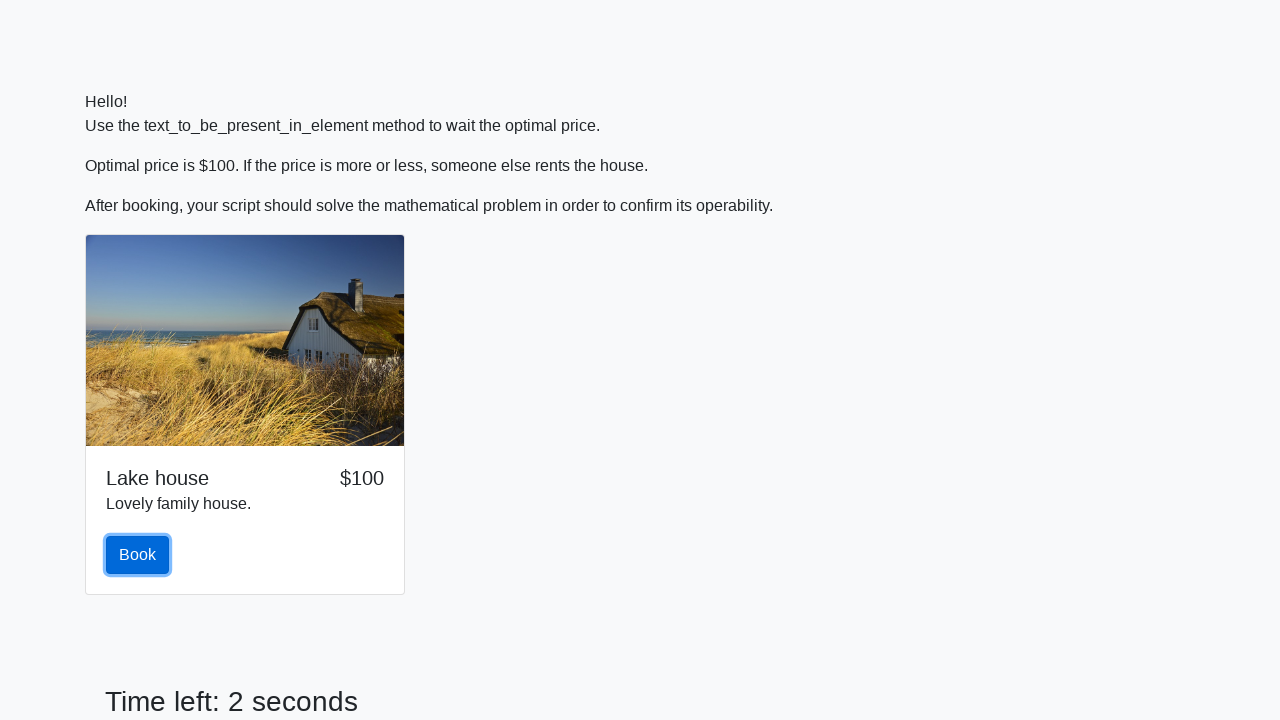

Filled answer field with calculated value: 1.043905517201745 on #answer
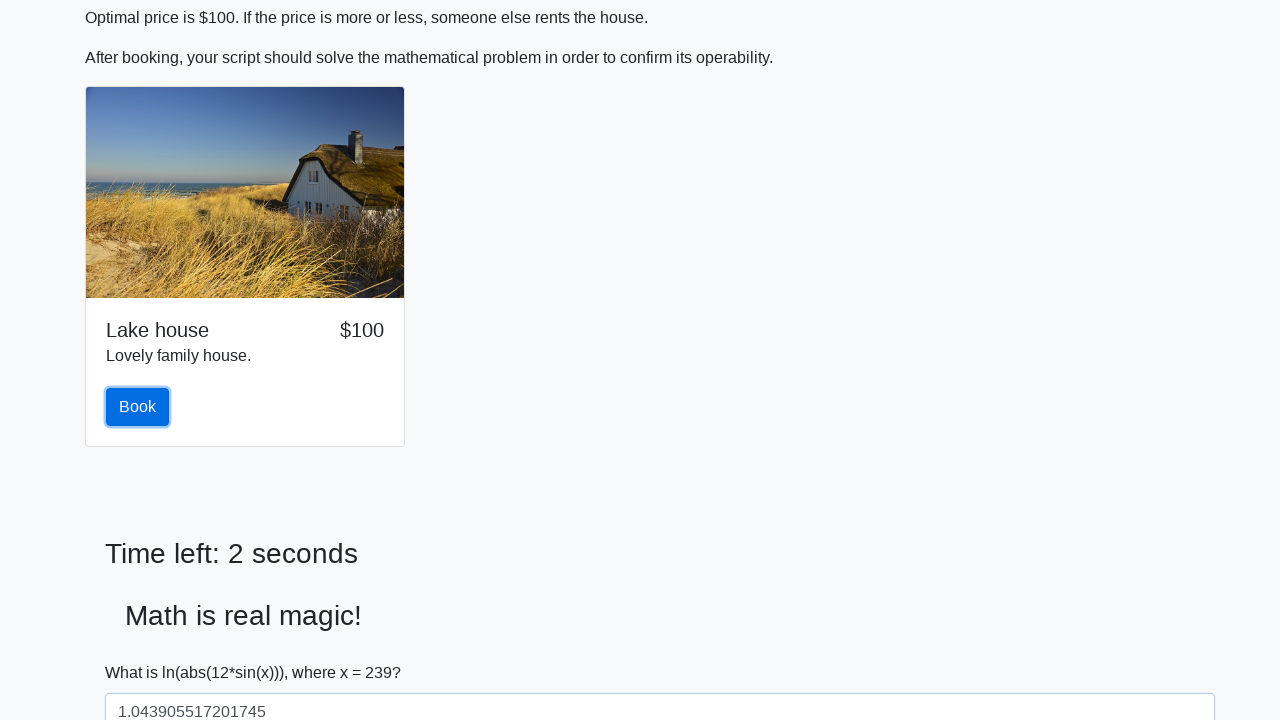

Clicked the solve button to submit answer at (143, 651) on #solve
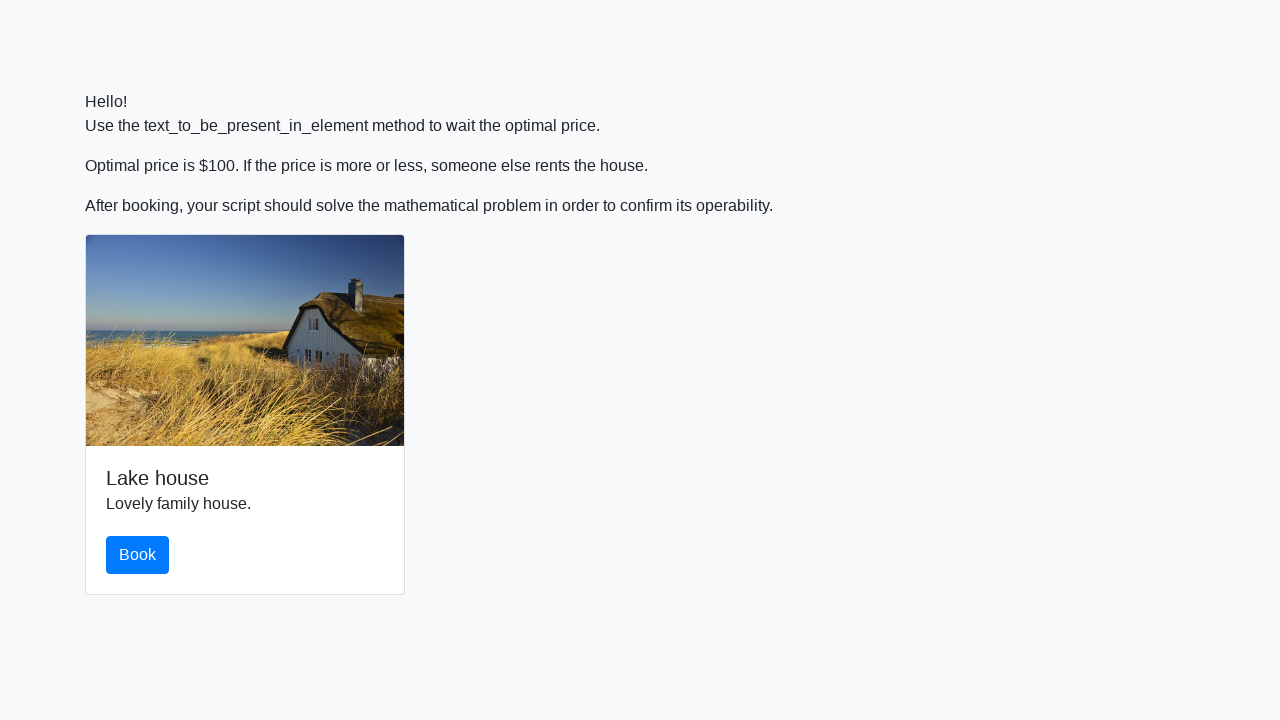

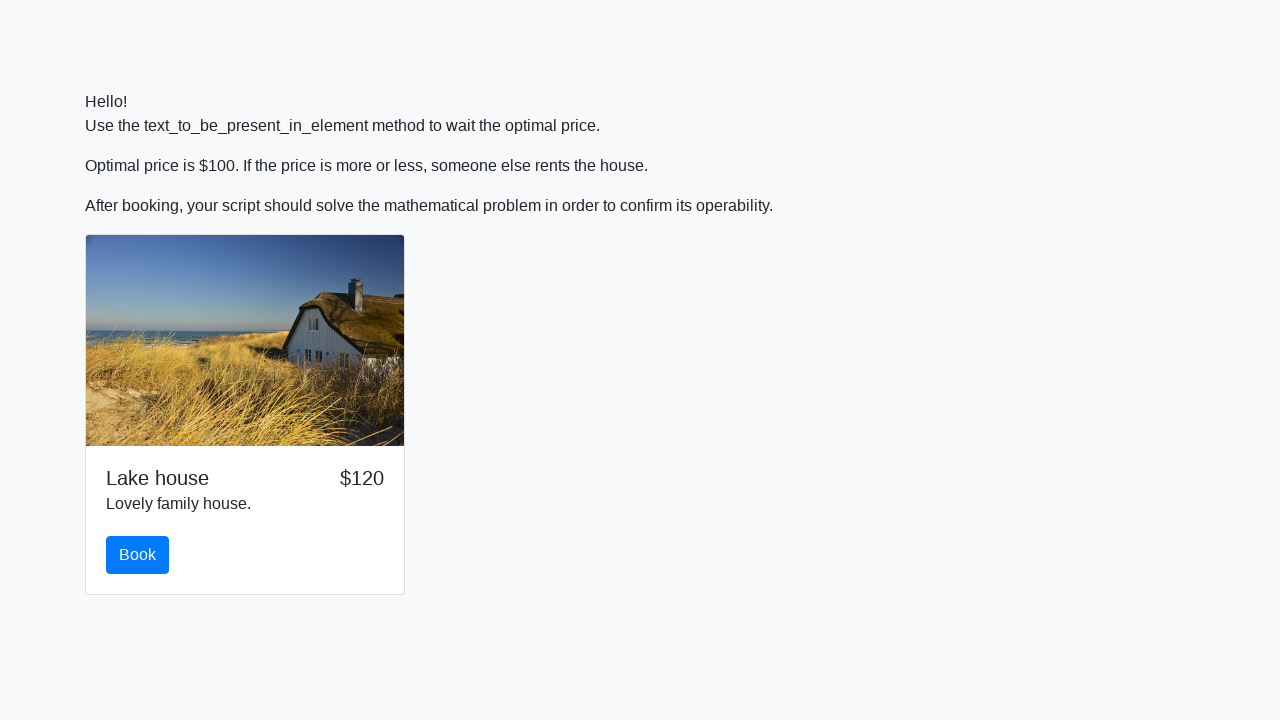